Tests a JavaScript prompt by clicking a button, entering text into the prompt, and accepting it

Starting URL: https://automationfc.github.io/basic-form/index.html

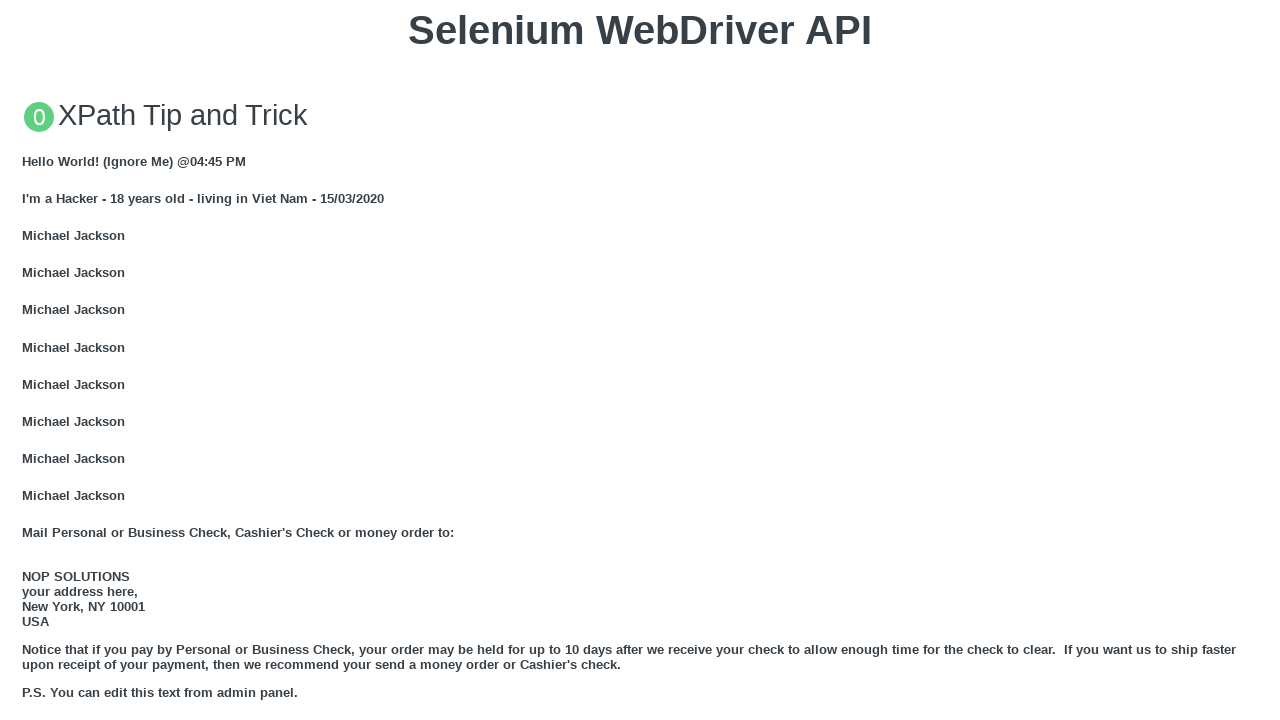

Set up dialog handler to accept prompt with text 'Automation Test 2024'
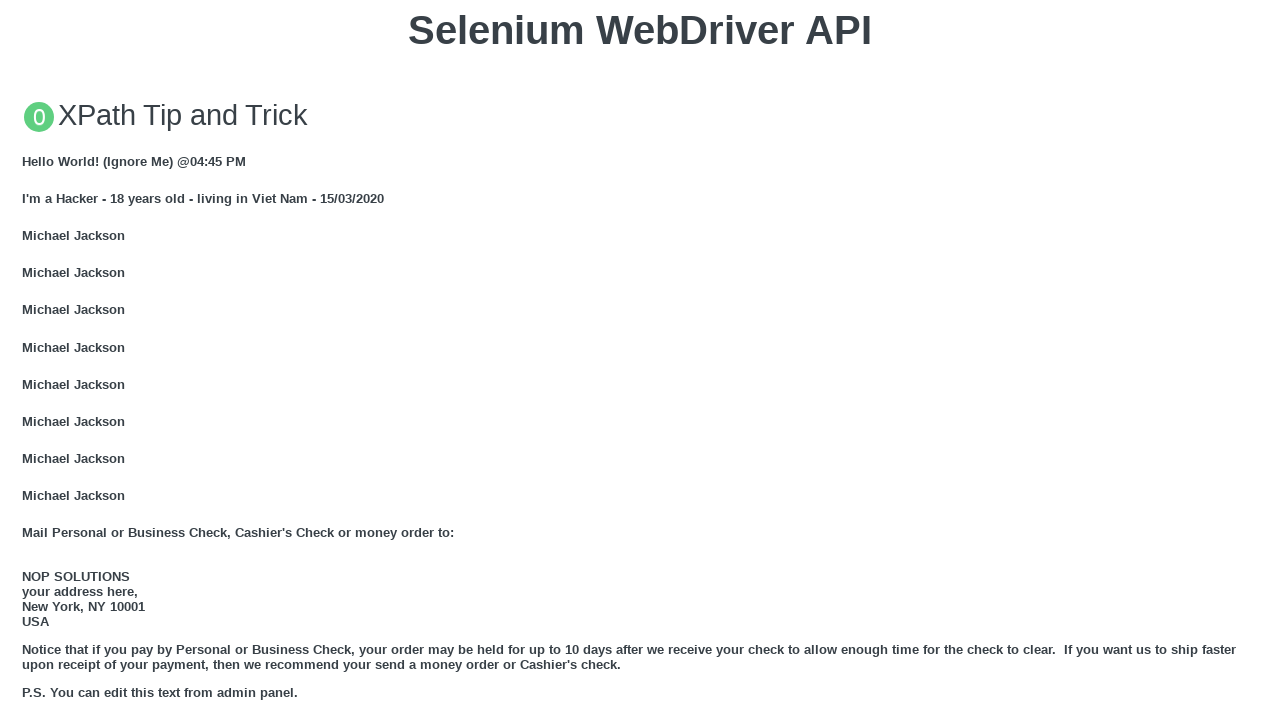

Clicked button to trigger JavaScript prompt at (640, 360) on xpath=//button[text()='Click for JS Prompt']
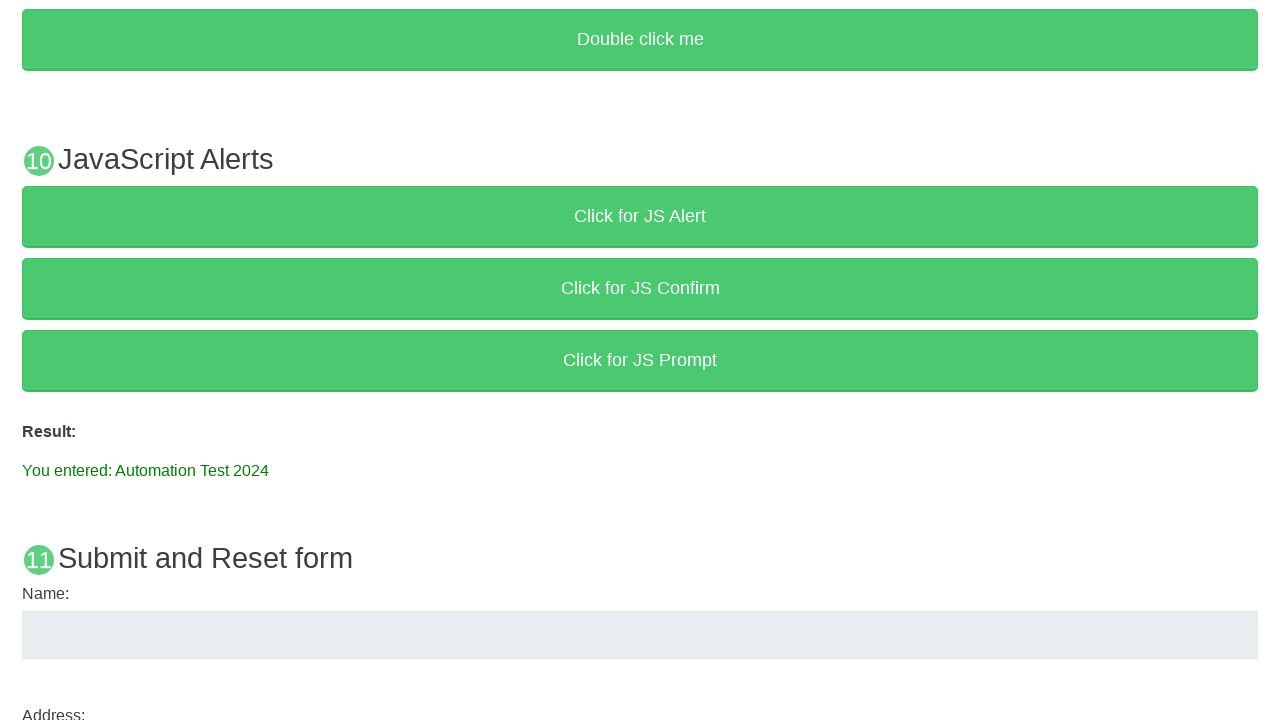

Verified result text displays 'You entered: Automation Test 2024'
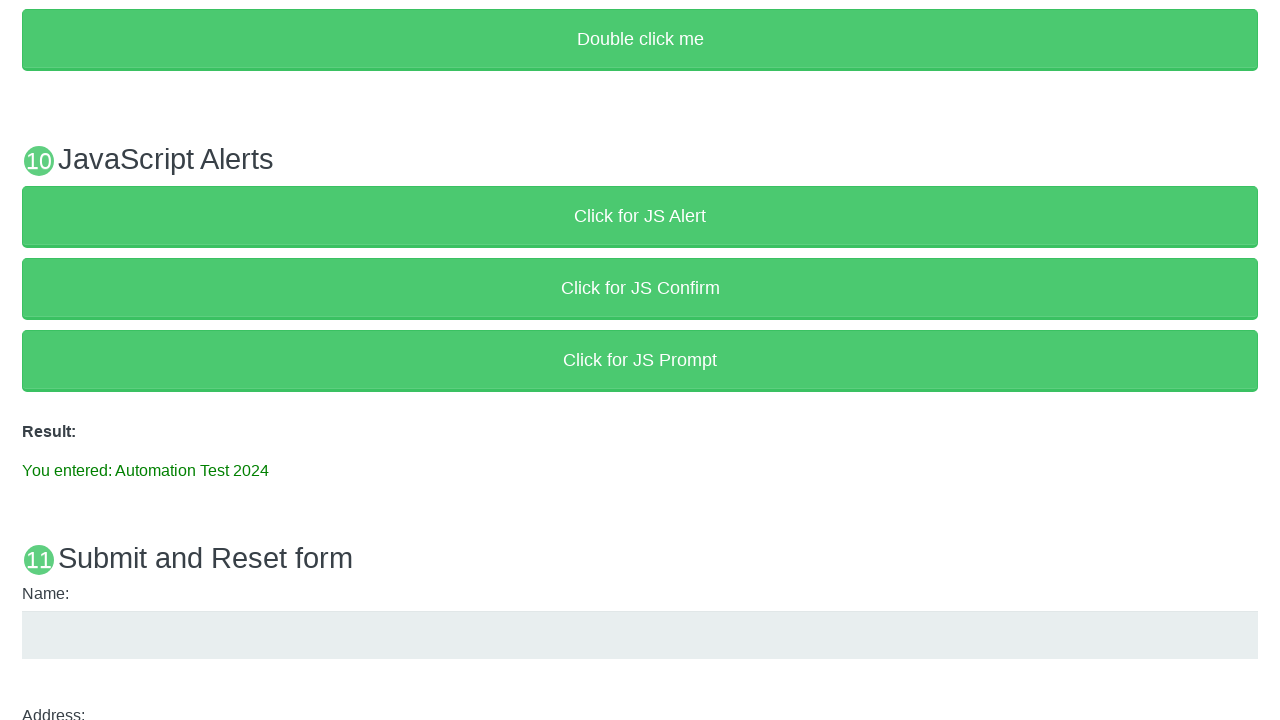

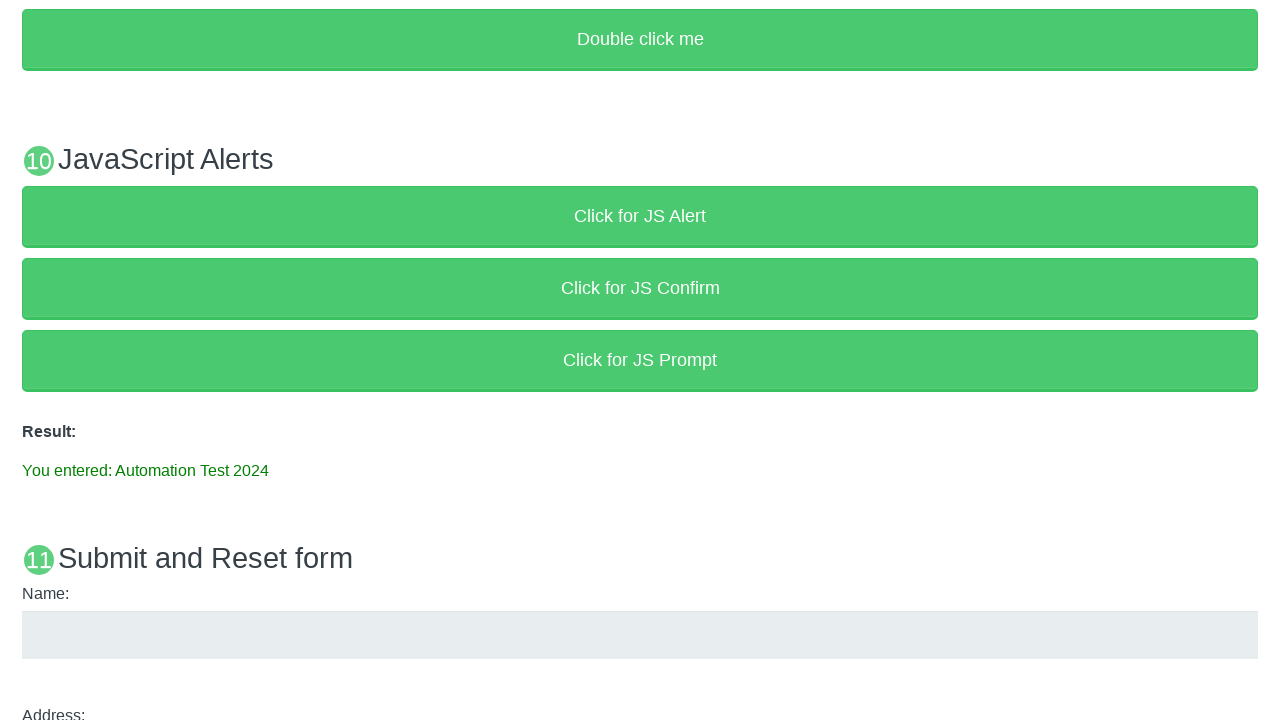